Tests filling out a book preferences form using advanced XPath selectors, entering book titles into multiple input fields using preceding-sibling and following-sibling axes

Starting URL: https://www.syntaxprojects.com/advanceXpath-homework.php

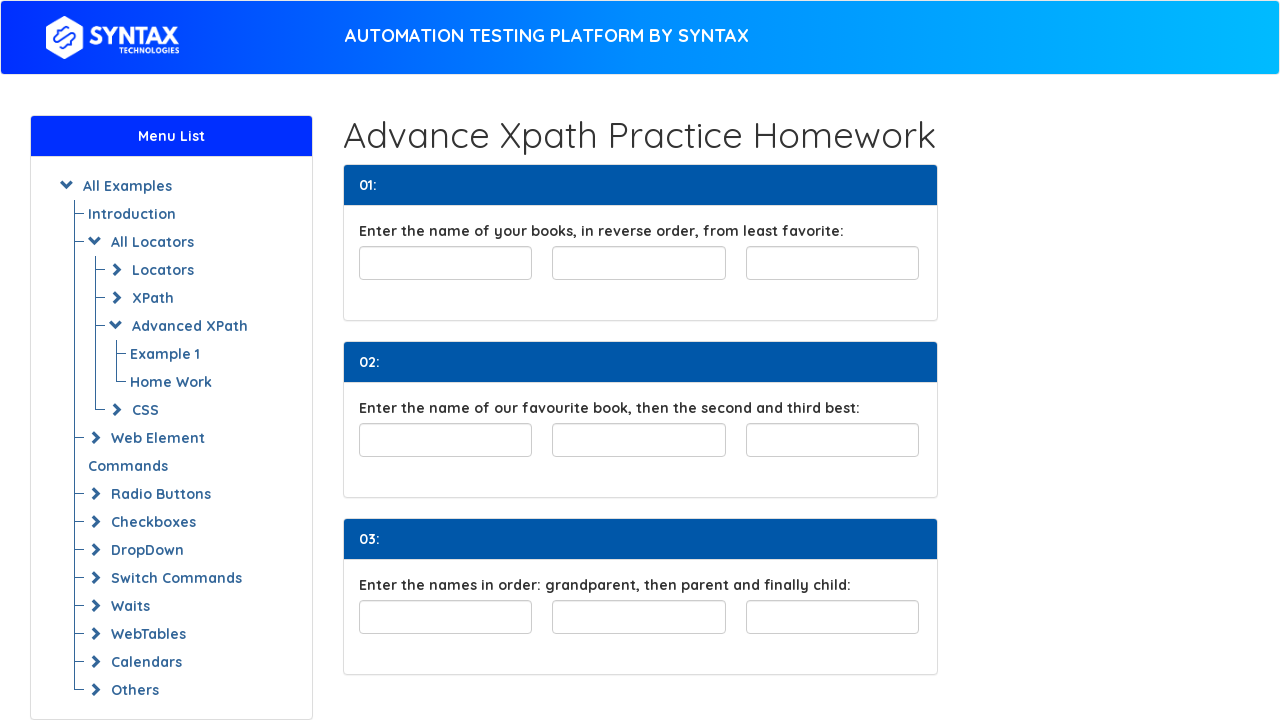

Filled book1 field with 'The Women' using XPath preceding-sibling axis on //input[@id='least-favorite']/preceding-sibling::input[2]
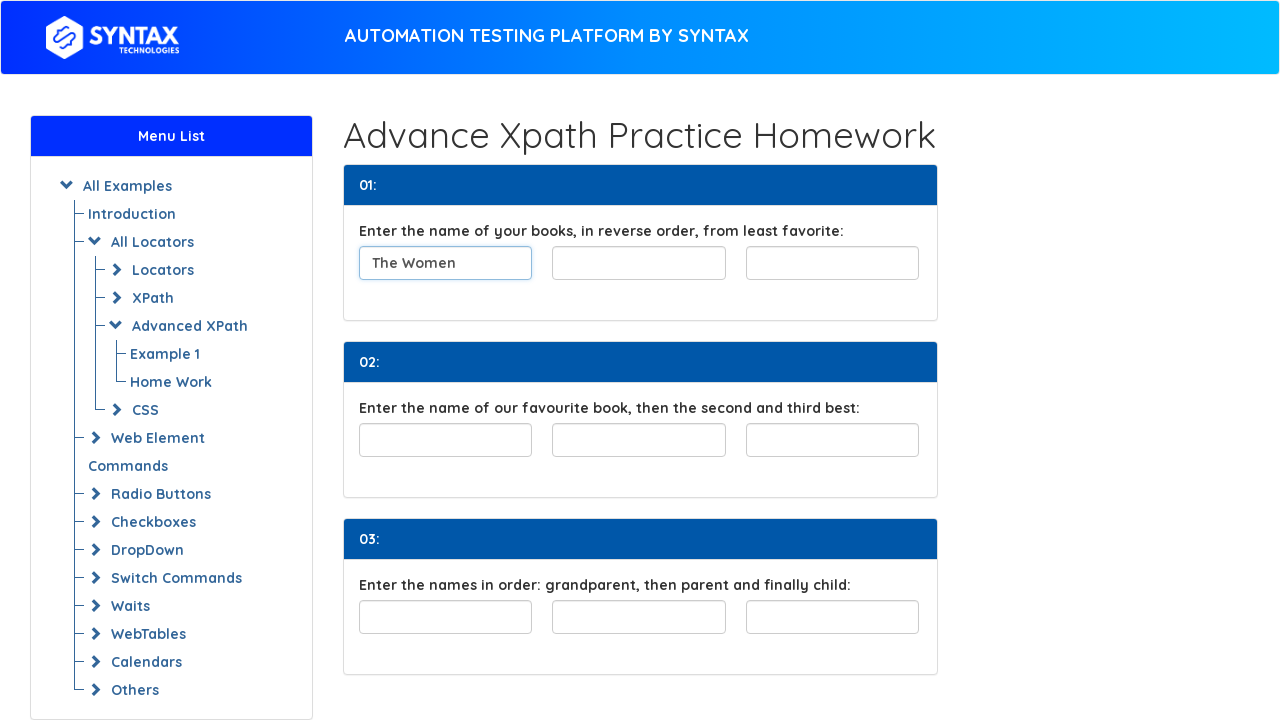

Filled book2 field with 'Harry Potter' using XPath preceding-sibling axis on //input[@id='least-favorite']/preceding-sibling::input[1]
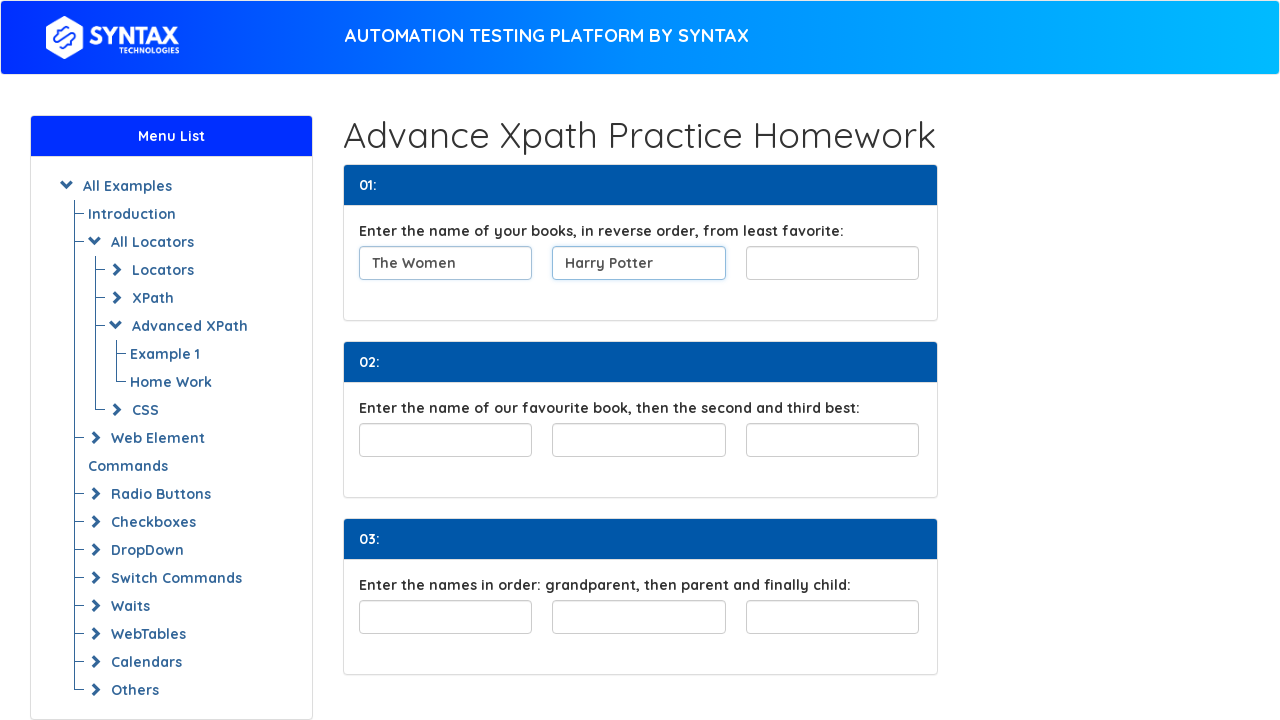

Filled least-favorite field with 'The God of the Woods' on #least-favorite
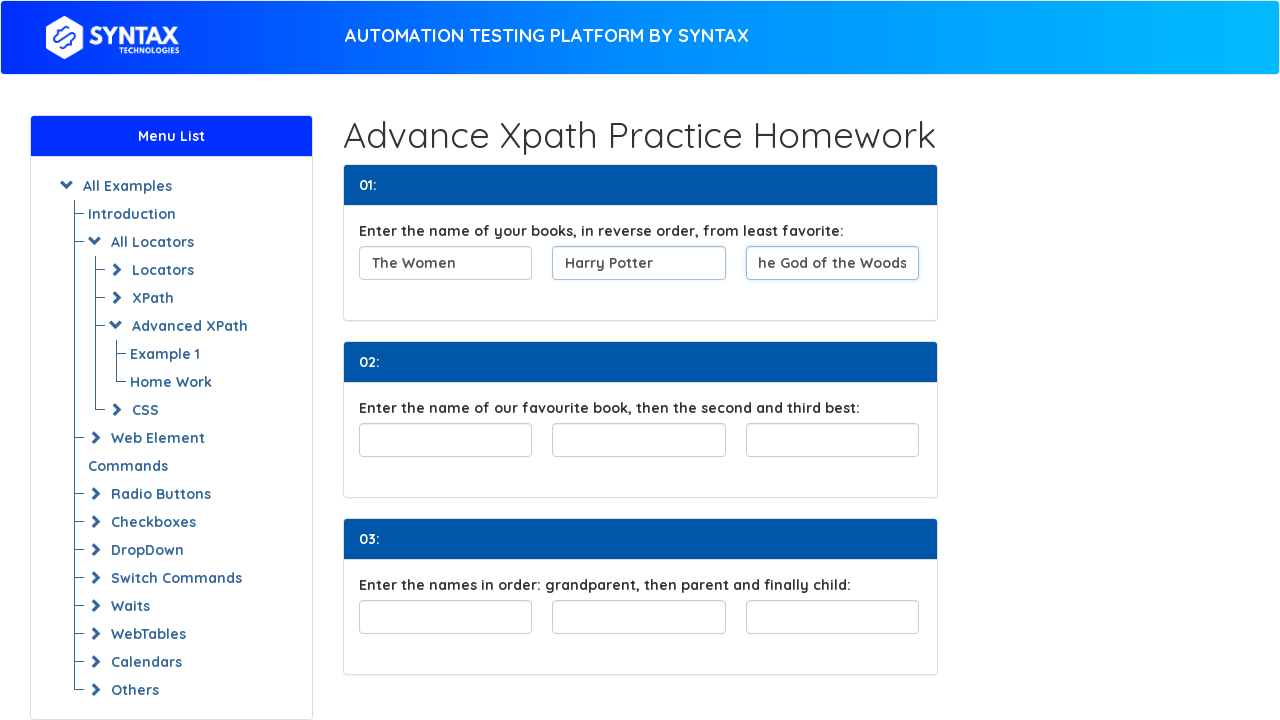

Filled favourite book field with 'The God of the Woods' on #favouriteBook
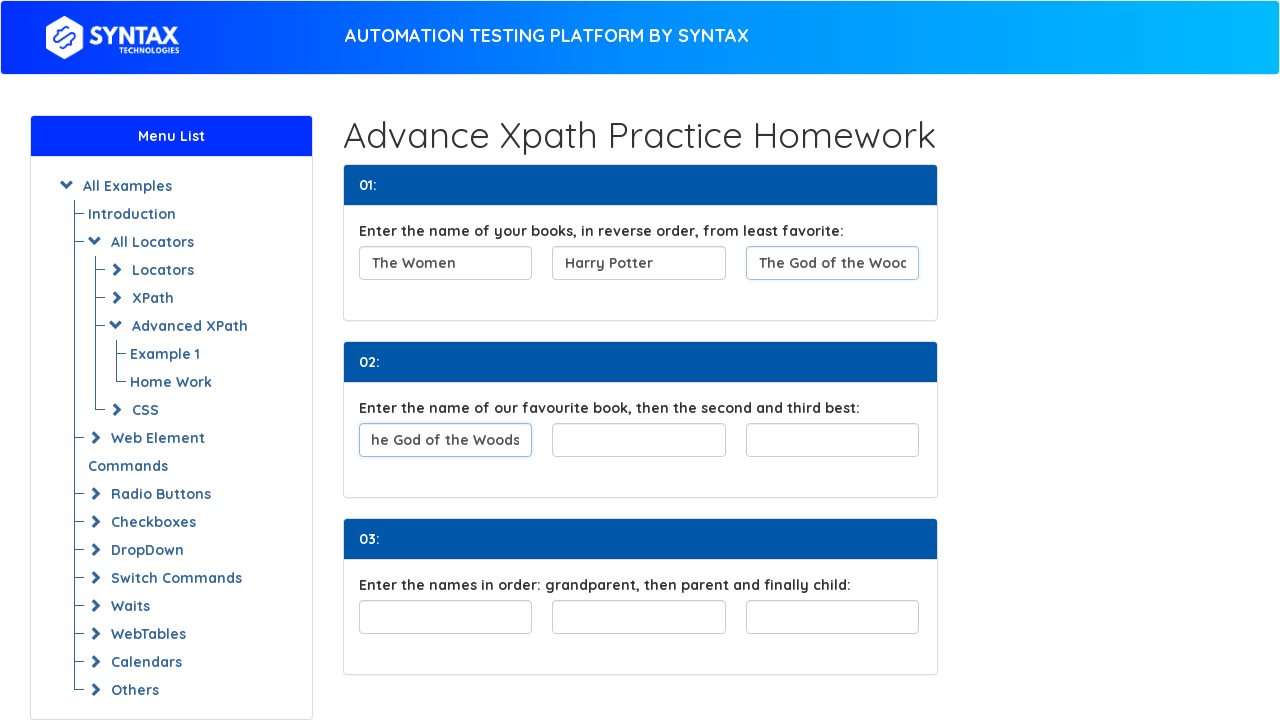

Filled favBook2 field with 'Harry Potter' using XPath following-sibling axis on //input[@id='favouriteBook']/following-sibling::input[1]
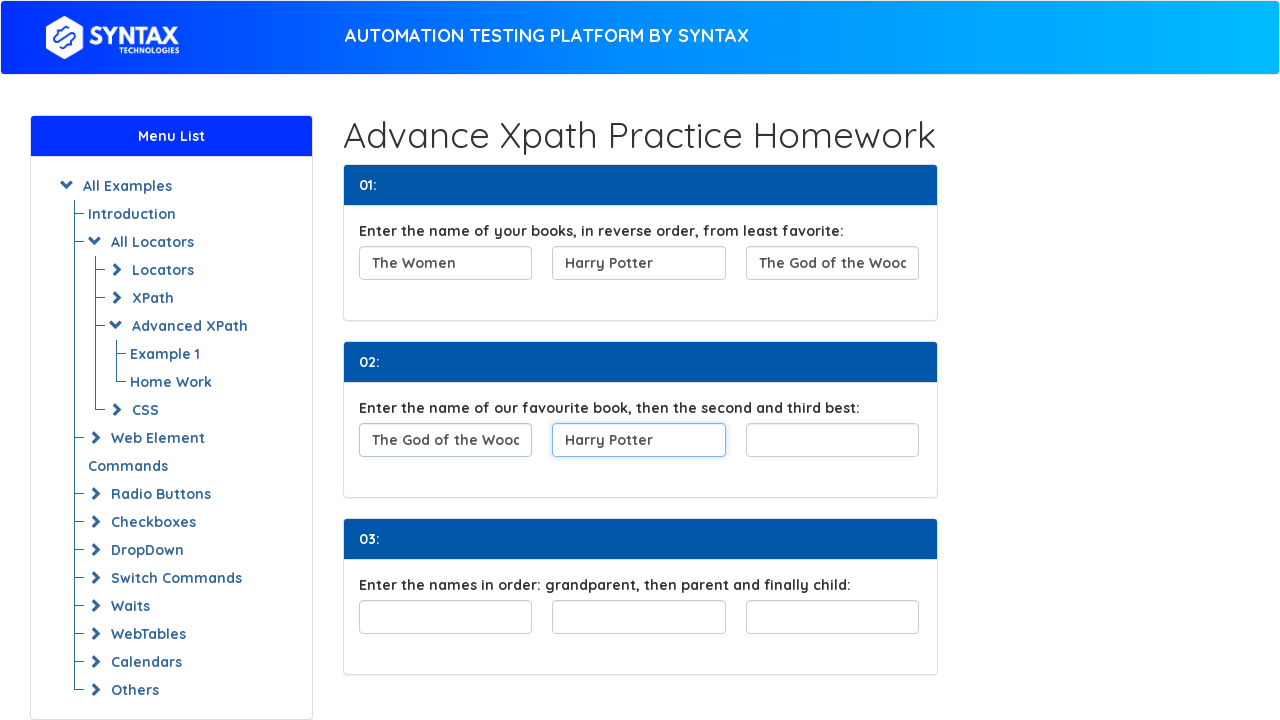

Filled favBook3 field with 'The Women' using XPath following-sibling axis on //input[@id='favouriteBook']/following-sibling::input[2]
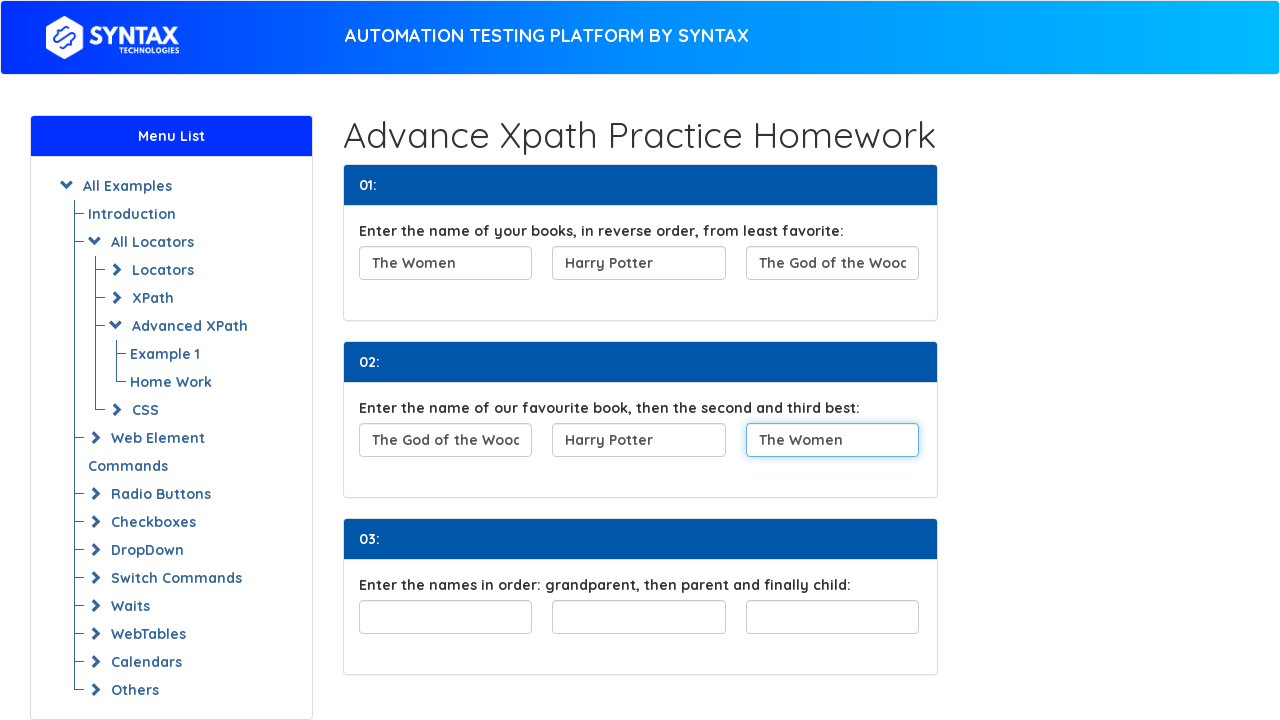

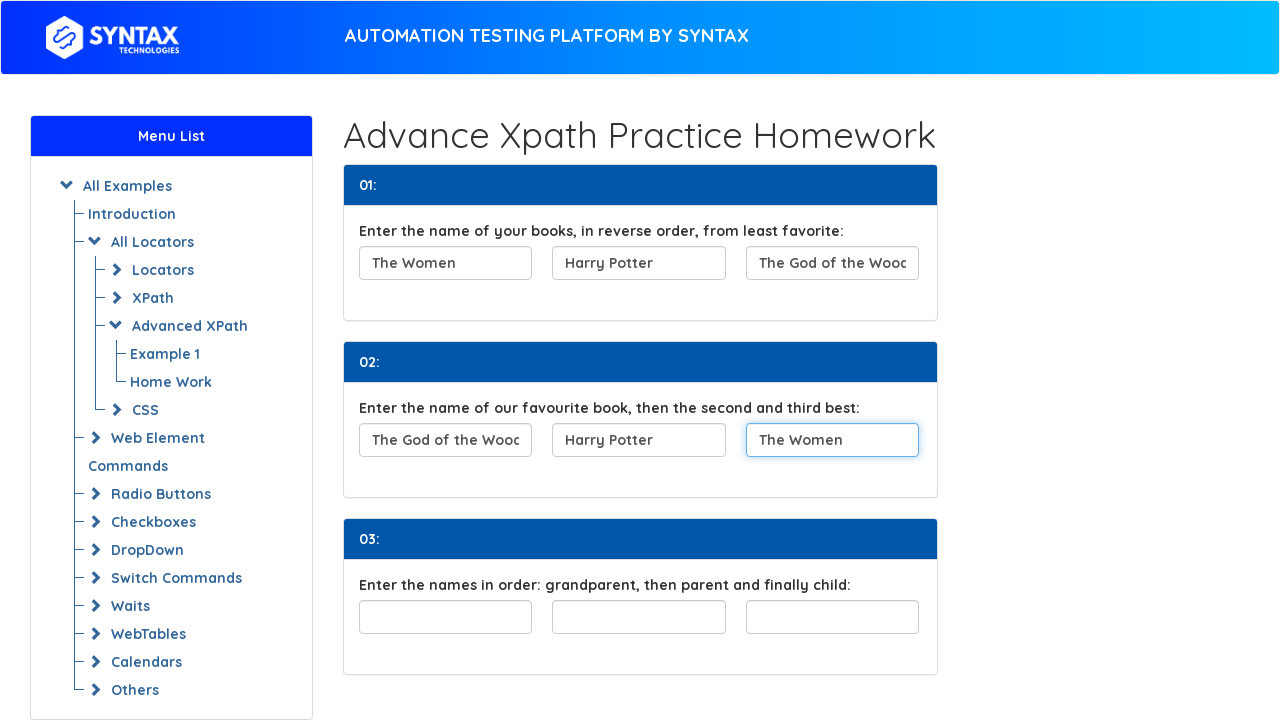